Tests a math exercise page by reading two numbers, calculating their sum, selecting the result from a dropdown menu, and submitting the form

Starting URL: https://suninjuly.github.io/selects1.html

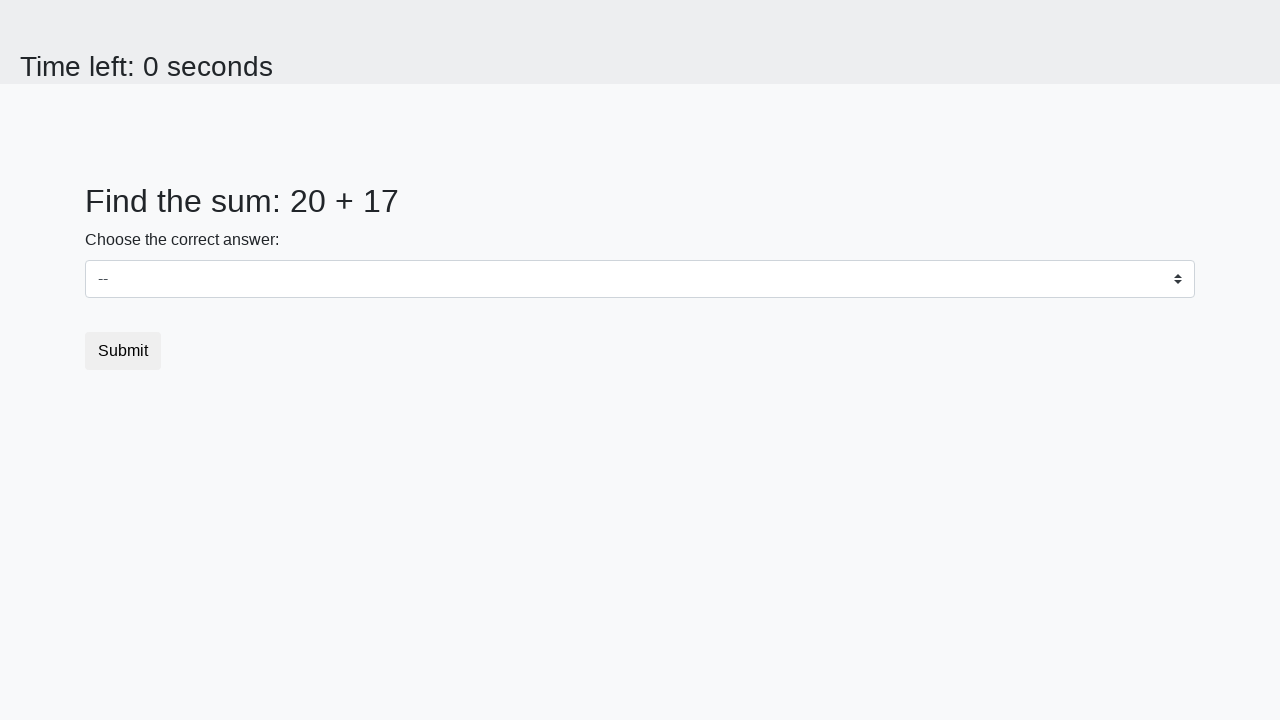

Navigated to math exercise page
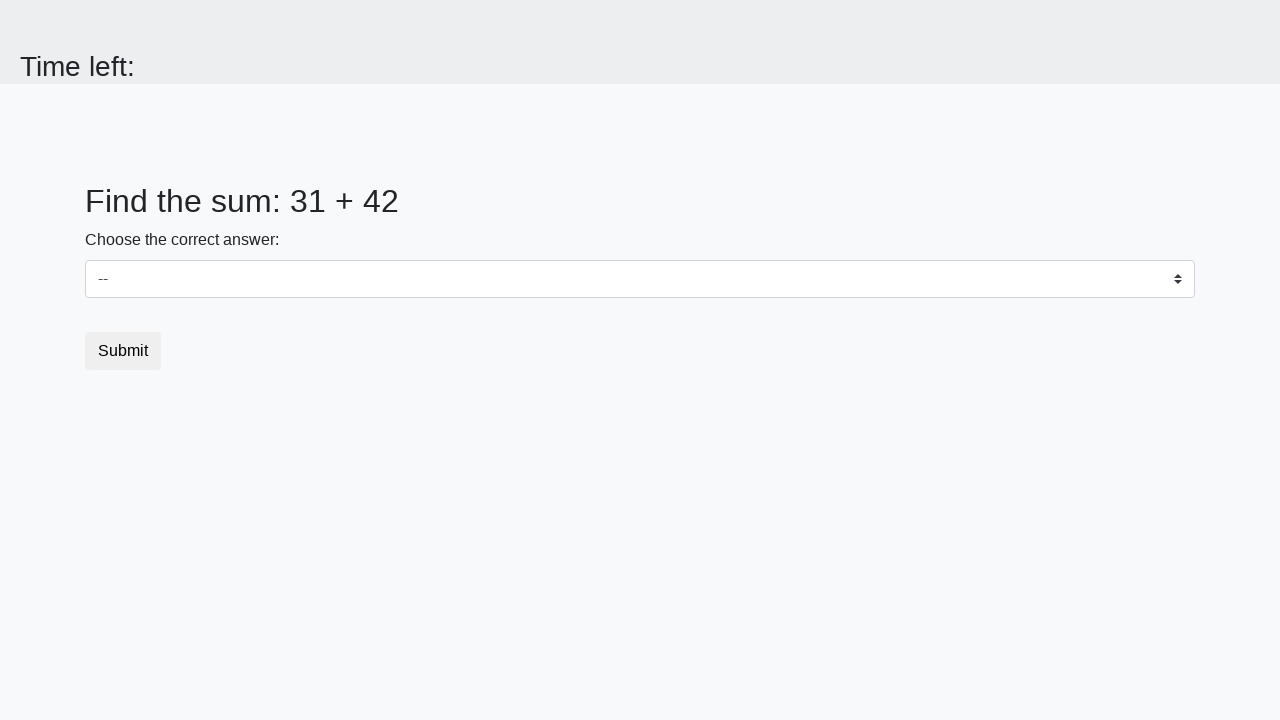

Read first number from page
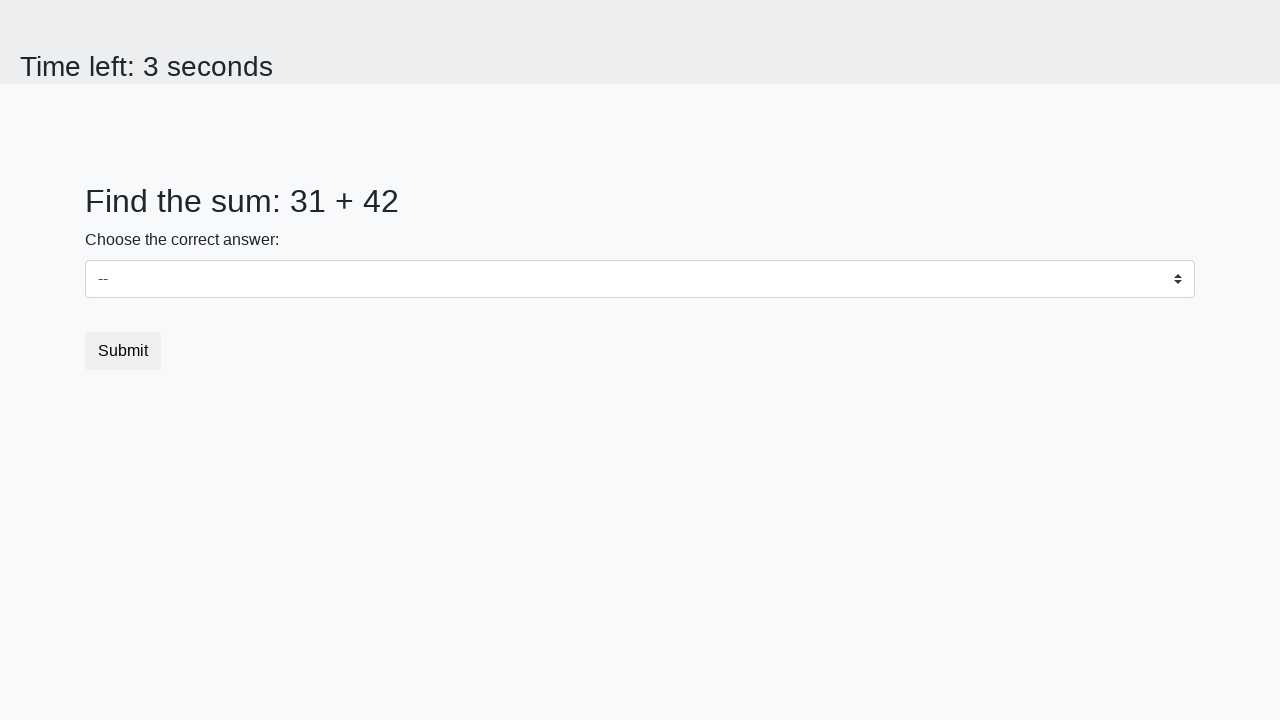

Read second number from page
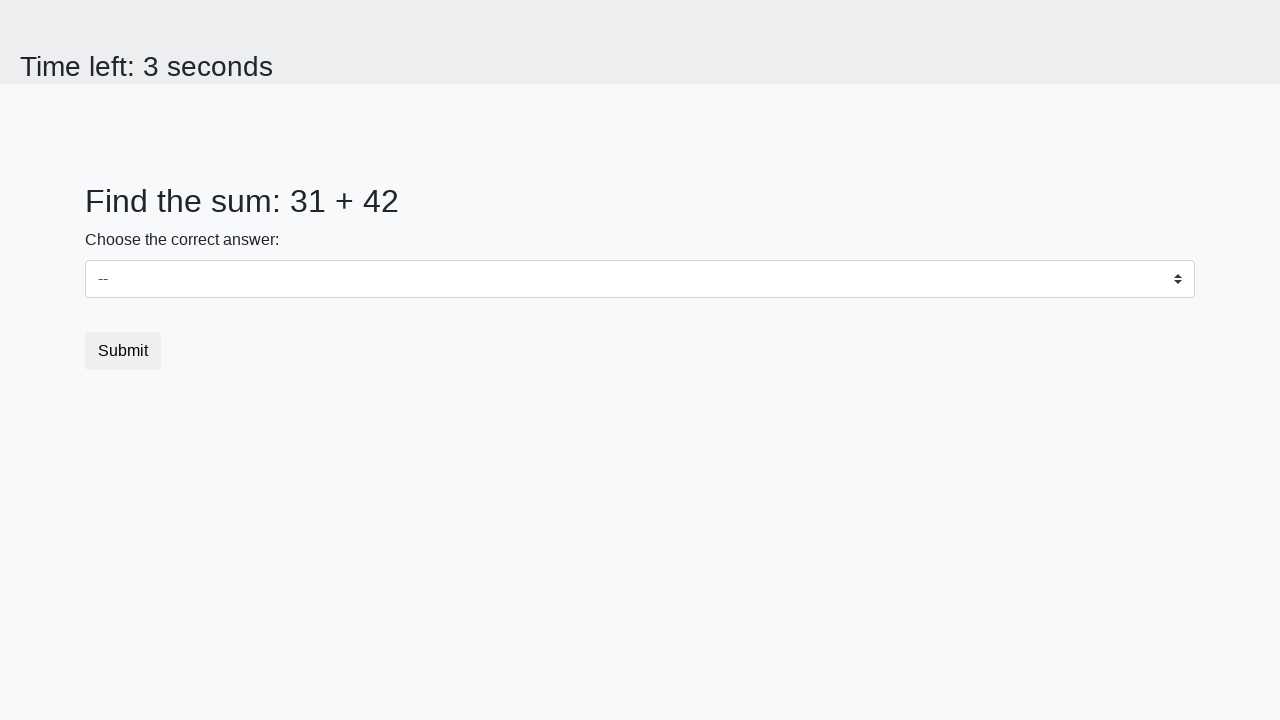

Calculated sum: 31 + 42 = 73
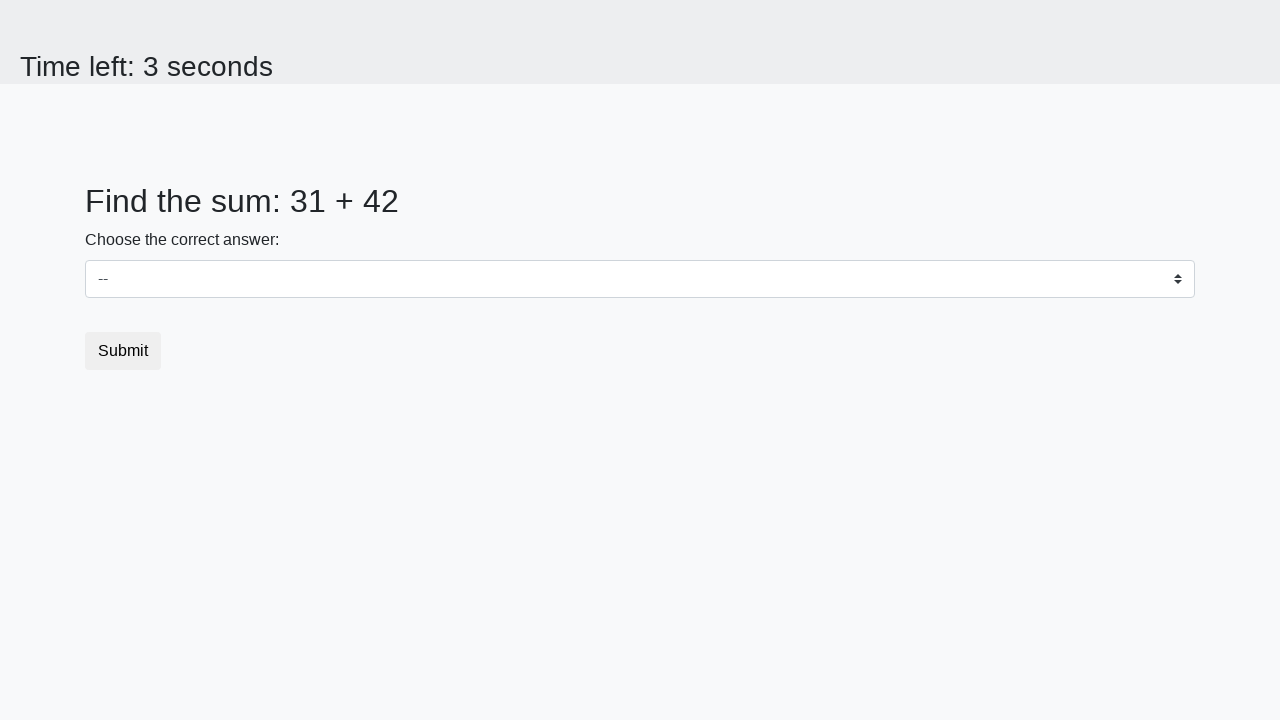

Selected 73 from dropdown menu on #dropdown
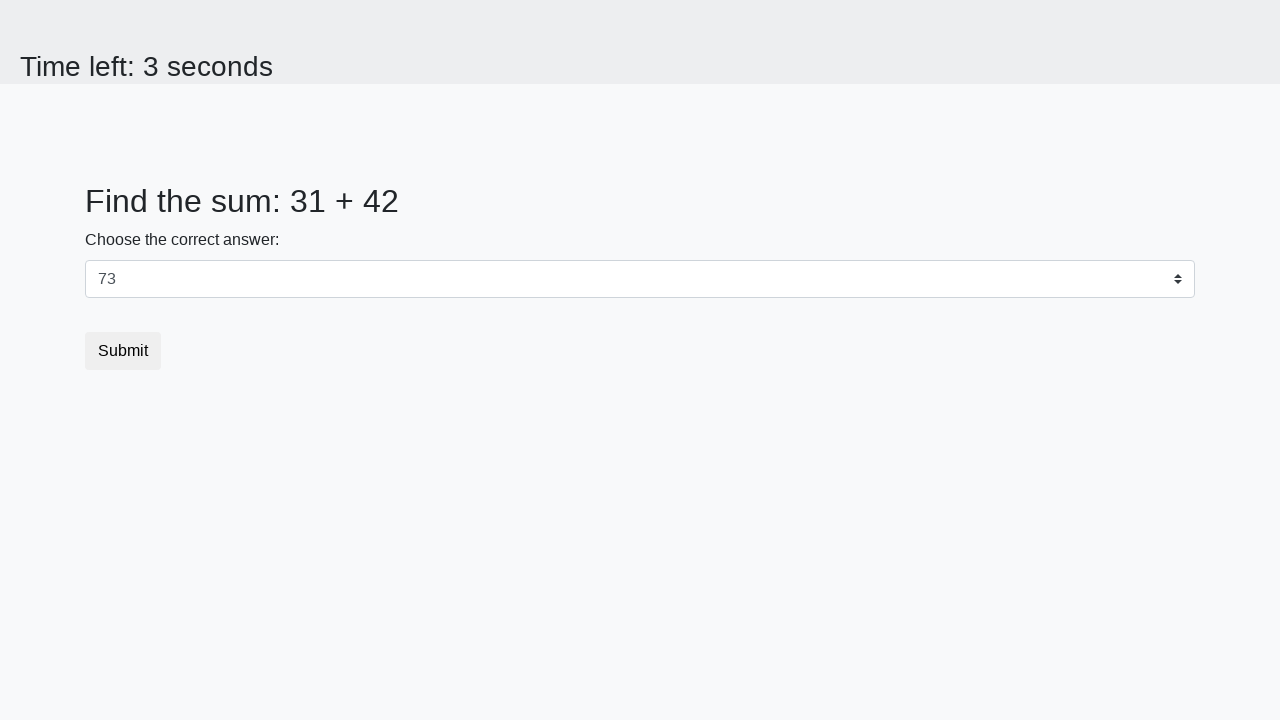

Clicked submit button at (123, 351) on [type^='su']
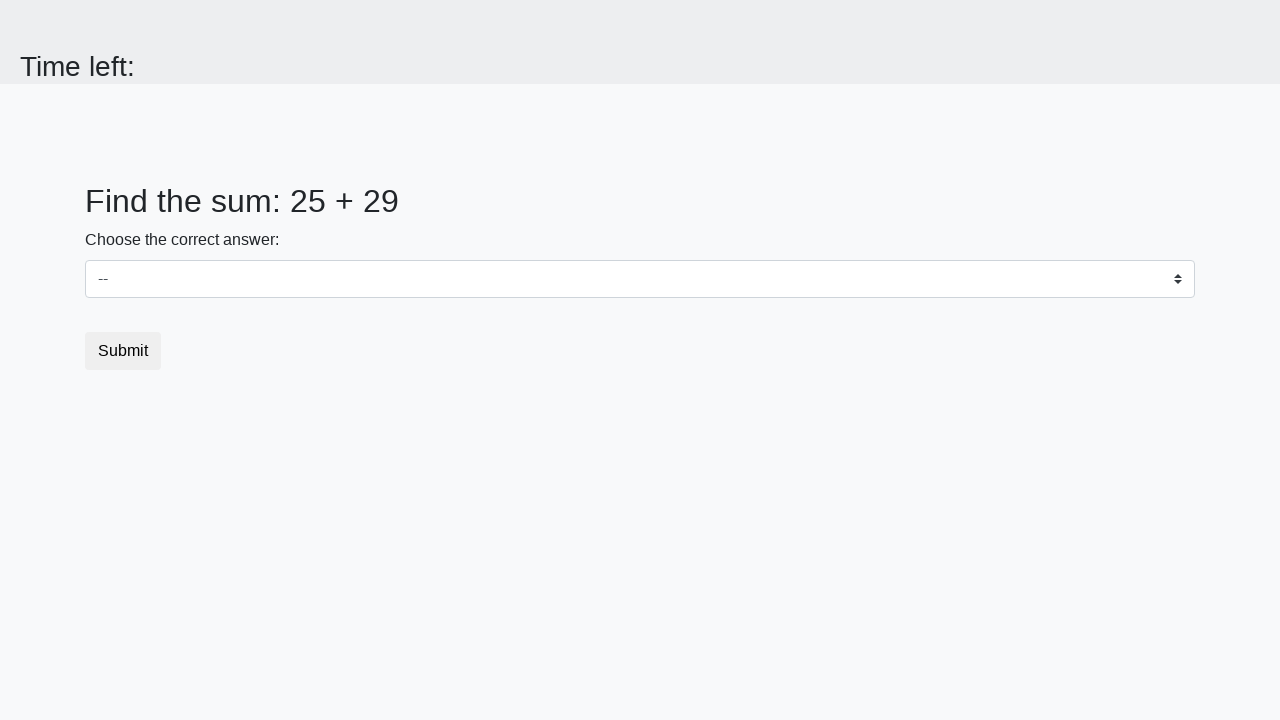

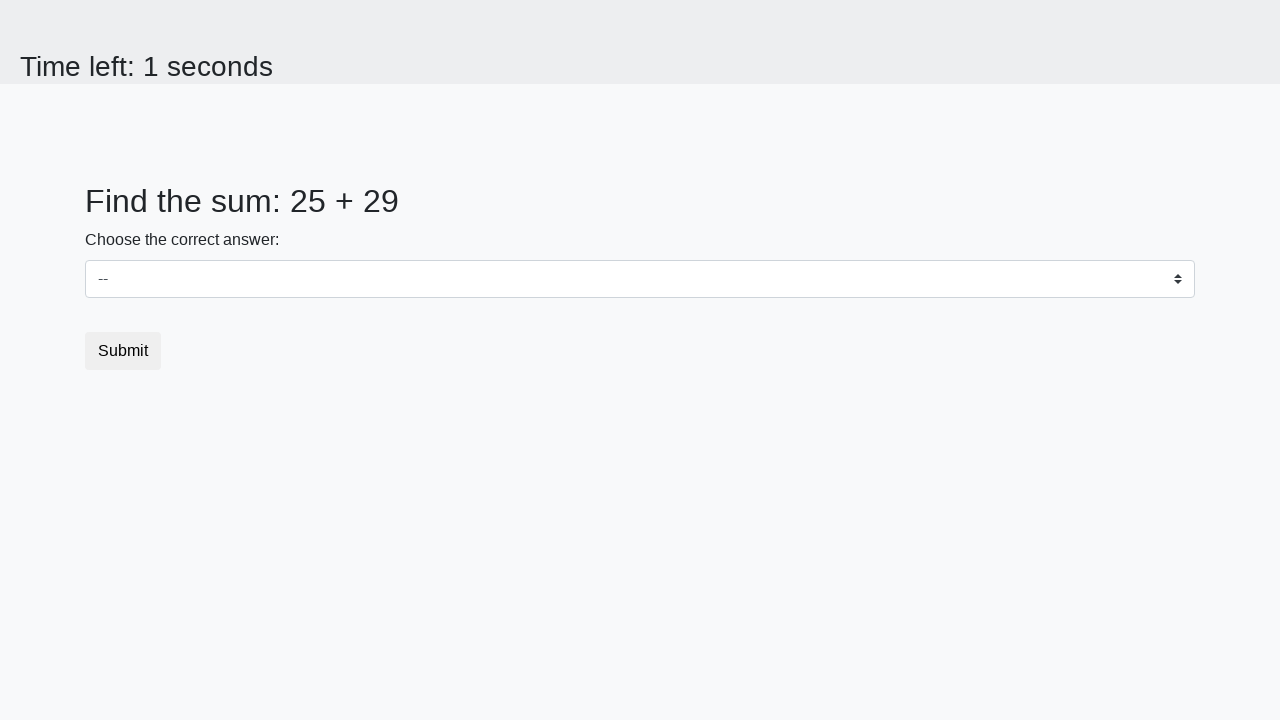